Tests checkbox handling on a practice automation website by selecting the first 3 checkboxes, then unselecting all selected checkboxes to verify checkbox state management.

Starting URL: https://testautomationpractice.blogspot.com/

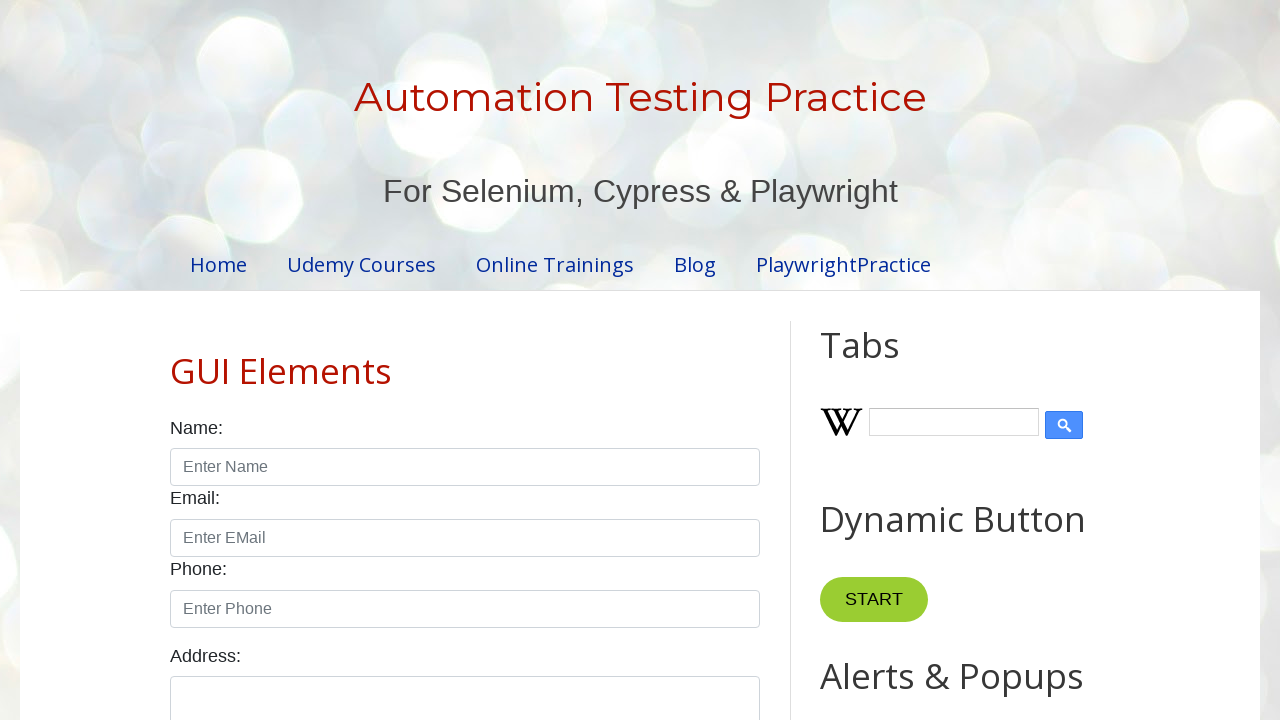

Waited for page to load (domcontentloaded)
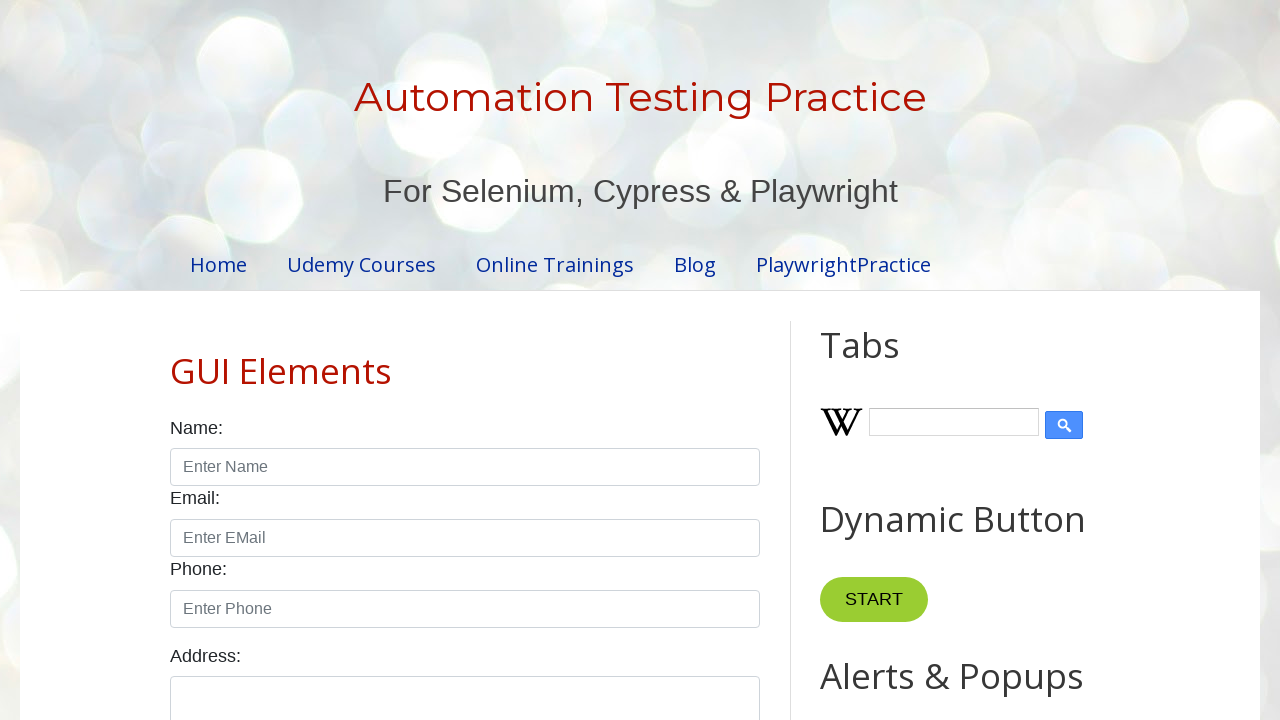

Located all checkboxes using form-check selector
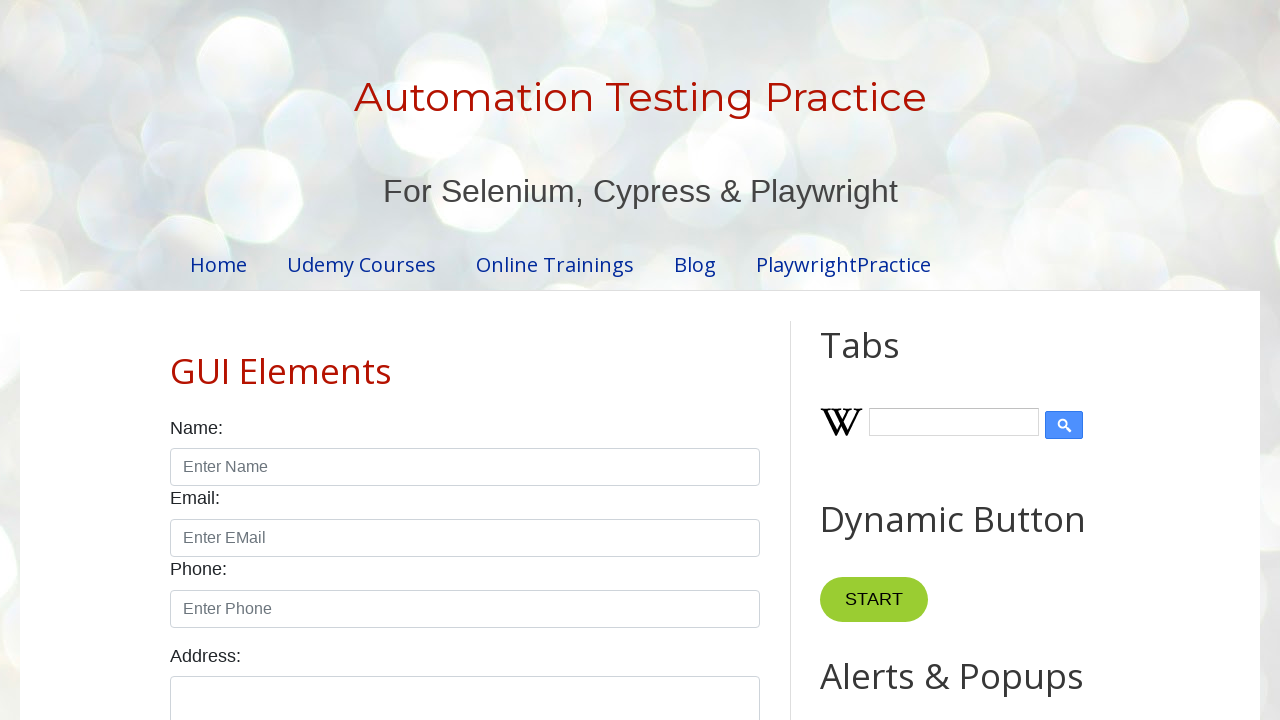

Located checkboxes using alternative selector (input[type='checkbox'][id])
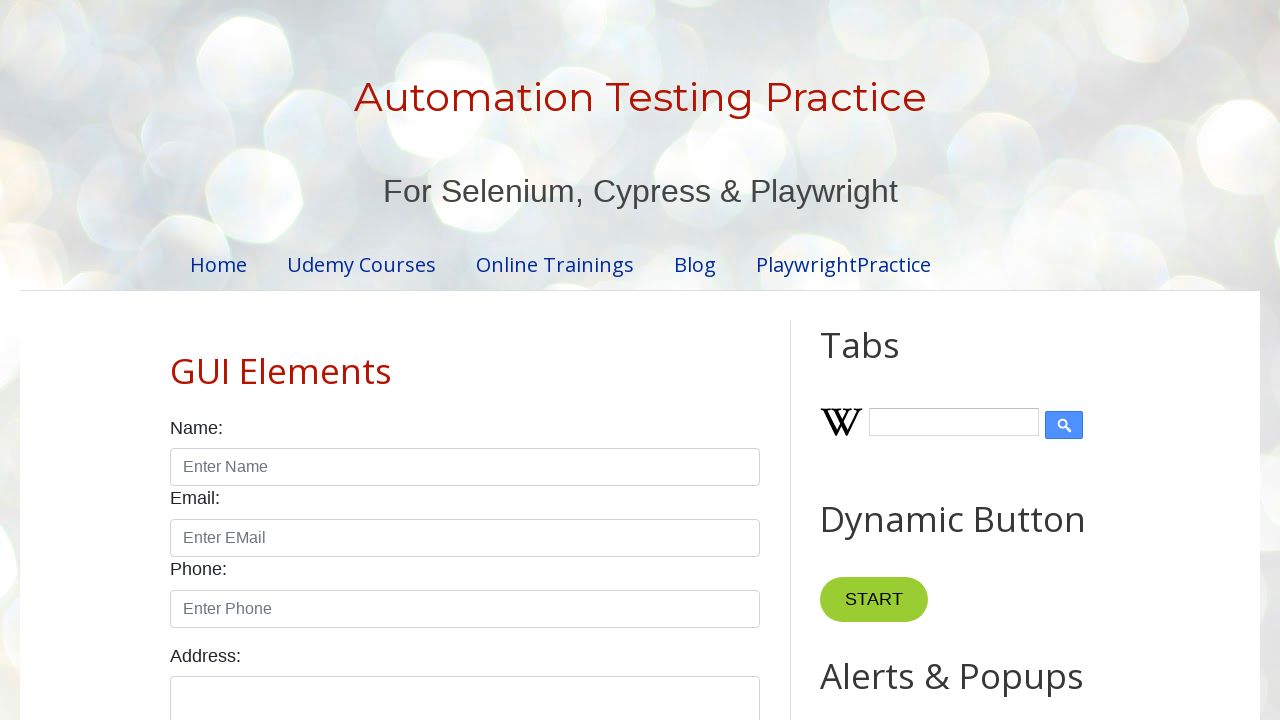

Clicked checkbox 1 to select it at (176, 360) on input[type='checkbox'][id] >> nth=0
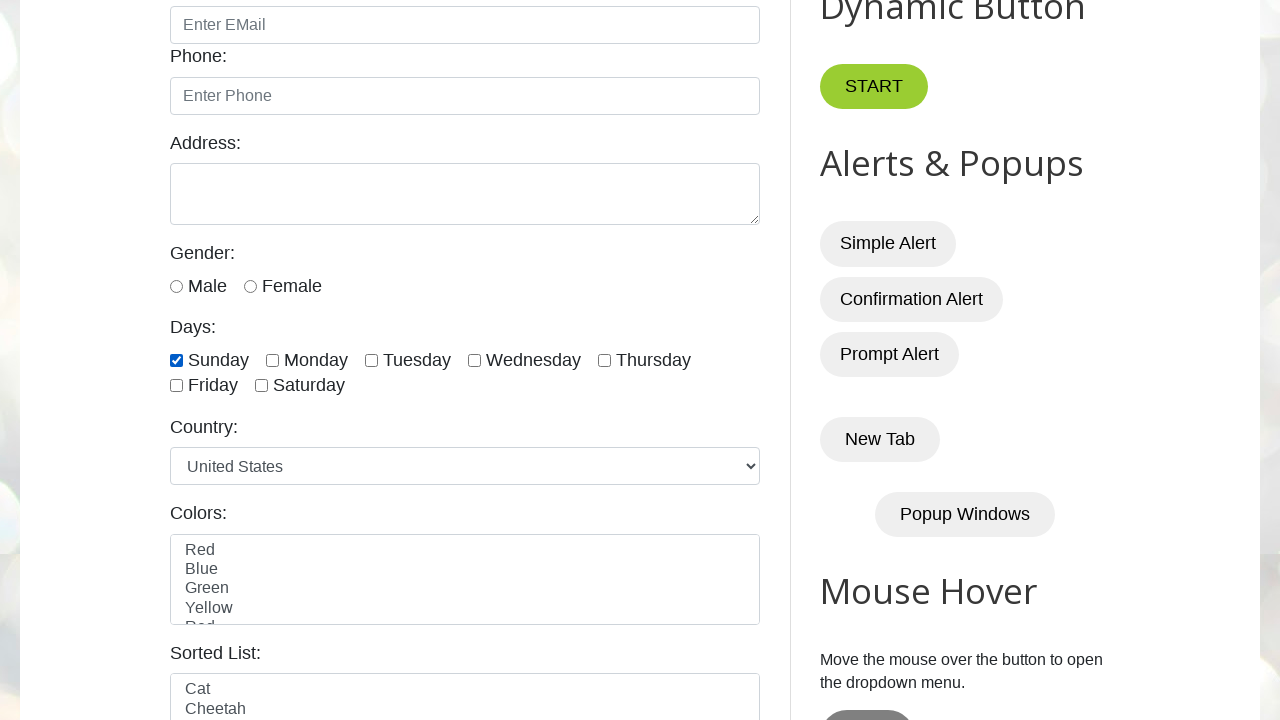

Clicked checkbox 2 to select it at (272, 360) on input[type='checkbox'][id] >> nth=1
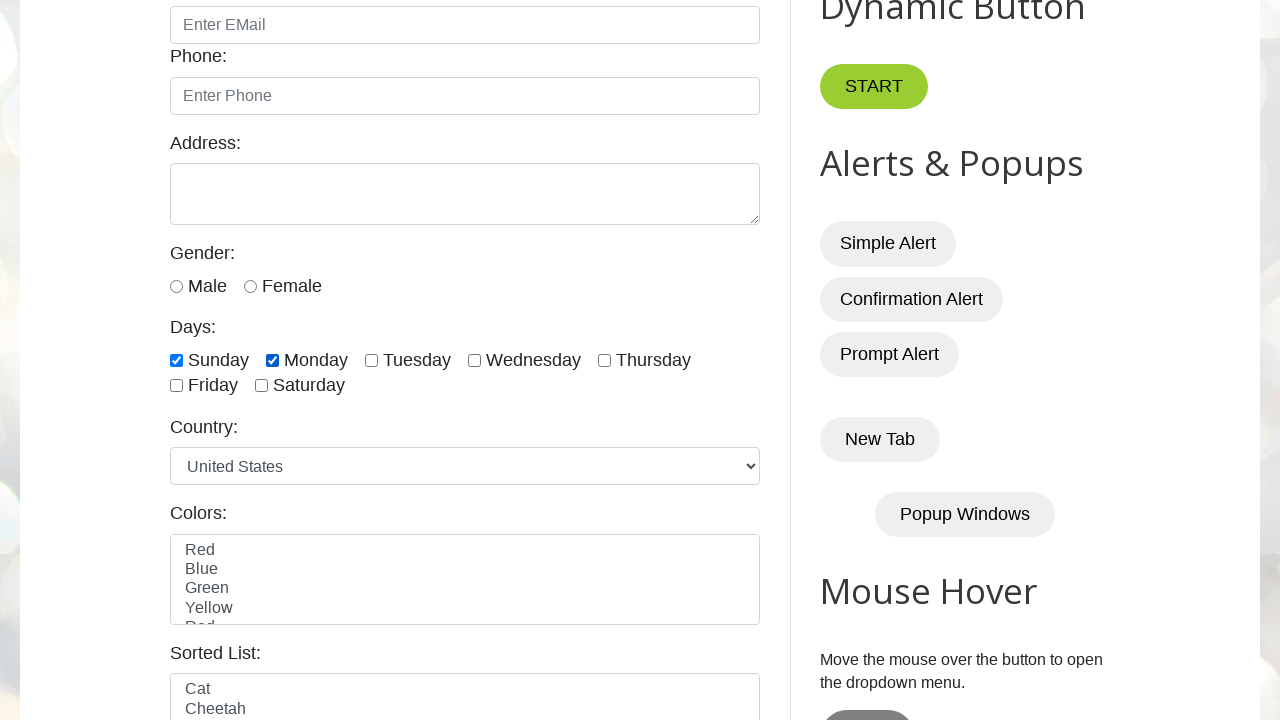

Clicked checkbox 3 to select it at (372, 360) on input[type='checkbox'][id] >> nth=2
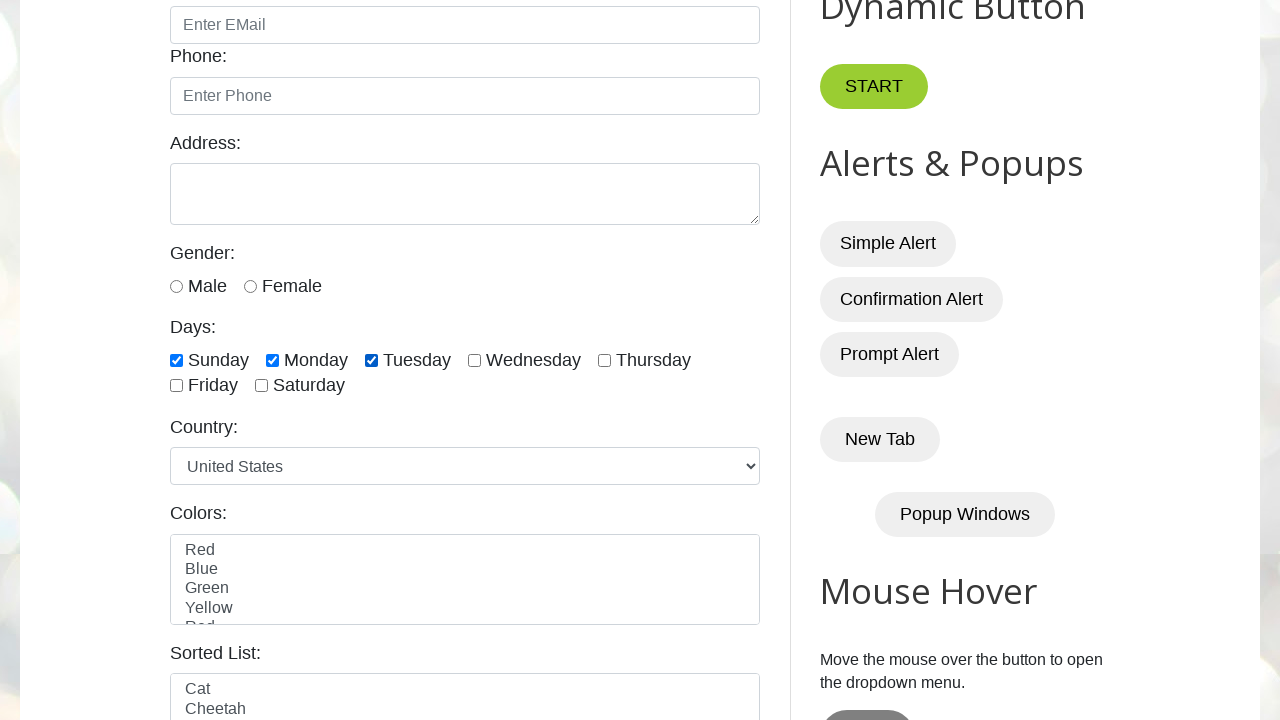

Waited 2 seconds to observe checkbox selections
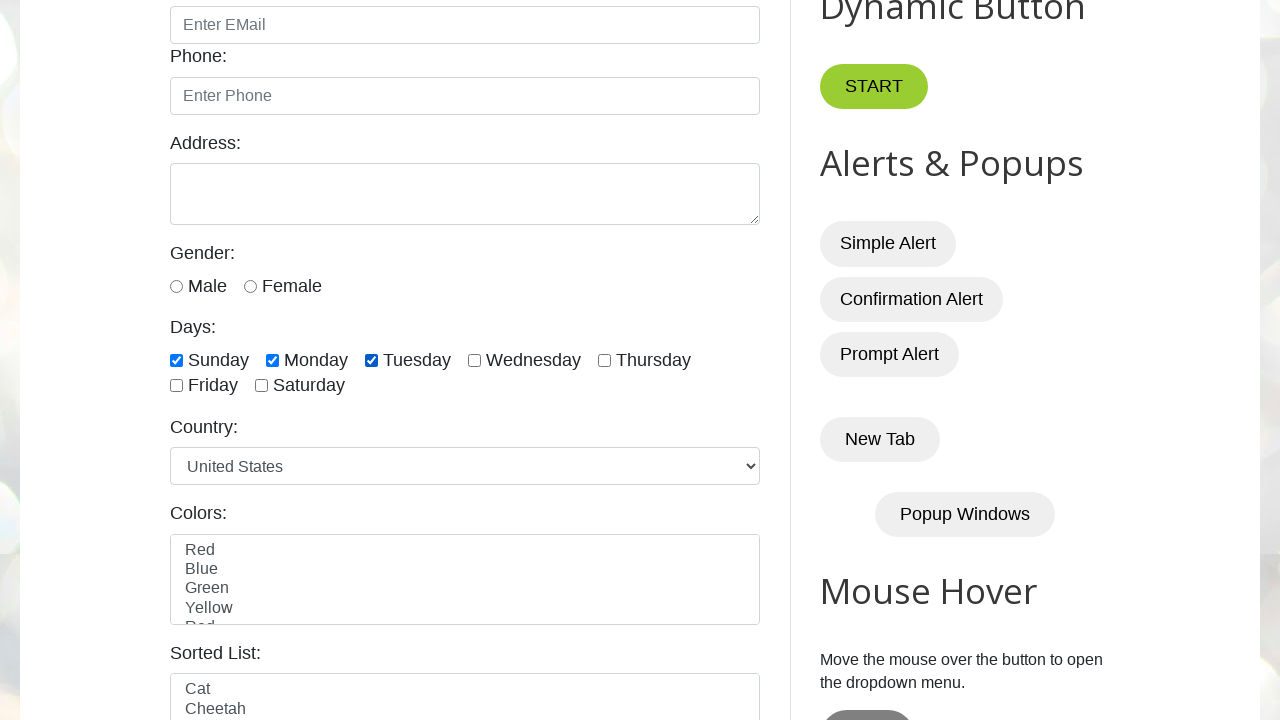

Unclicked a selected checkbox at (176, 360) on input[type='checkbox'][id] >> nth=0
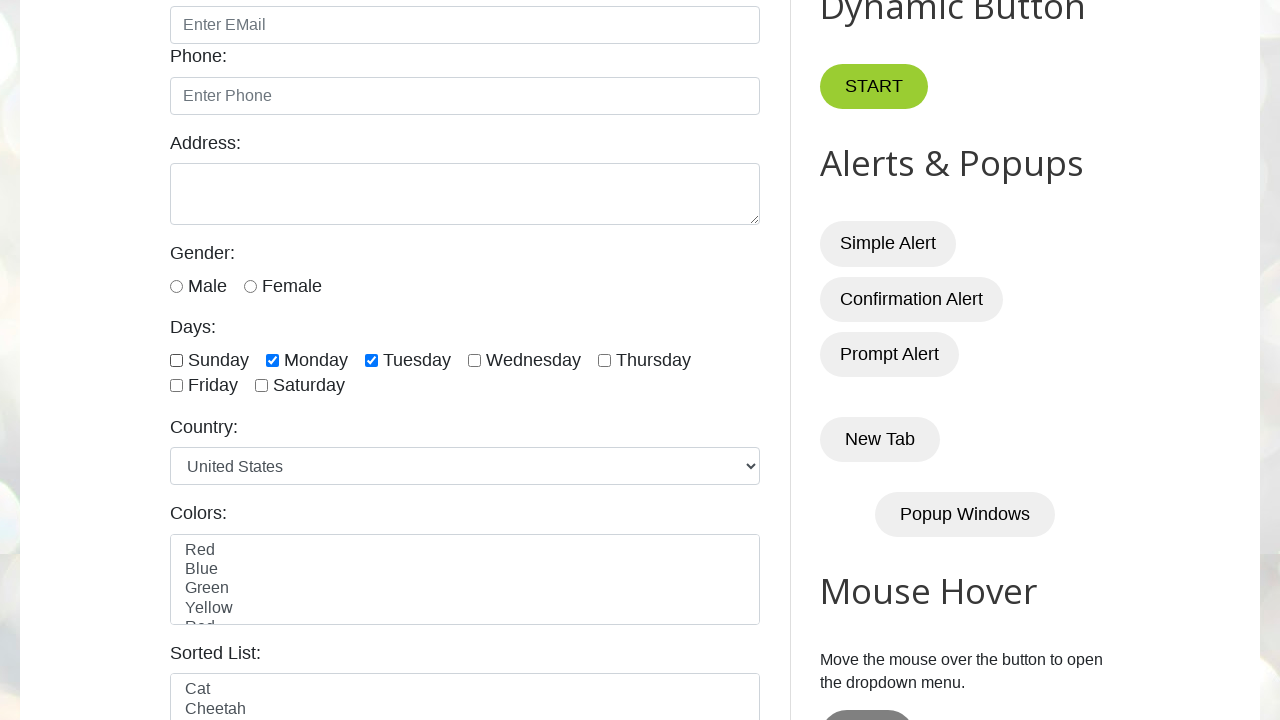

Unclicked a selected checkbox at (272, 360) on input[type='checkbox'][id] >> nth=1
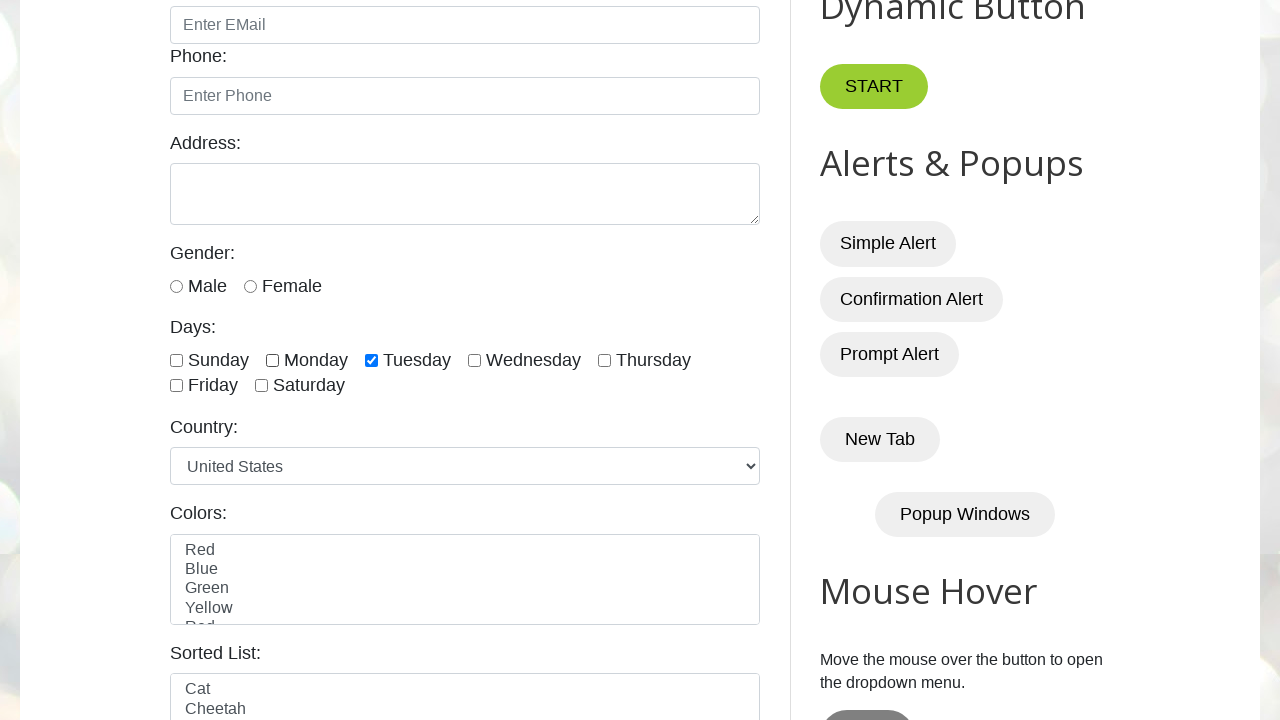

Unclicked a selected checkbox at (372, 360) on input[type='checkbox'][id] >> nth=2
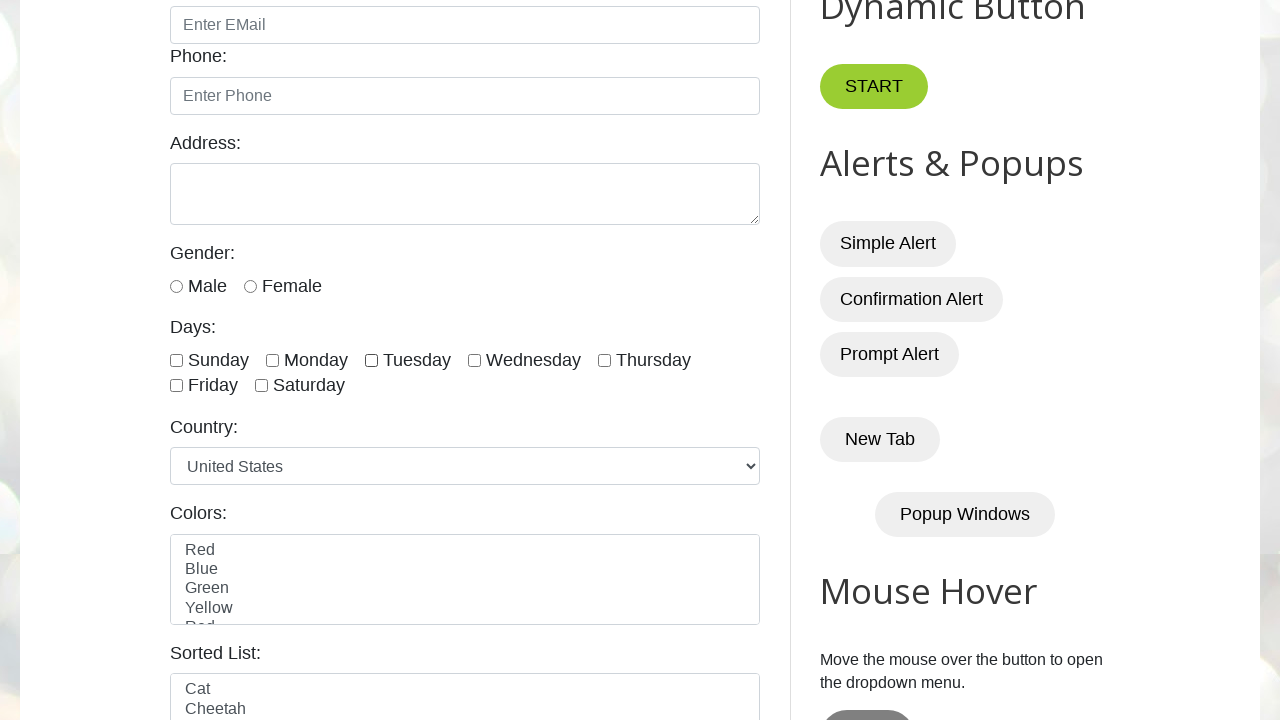

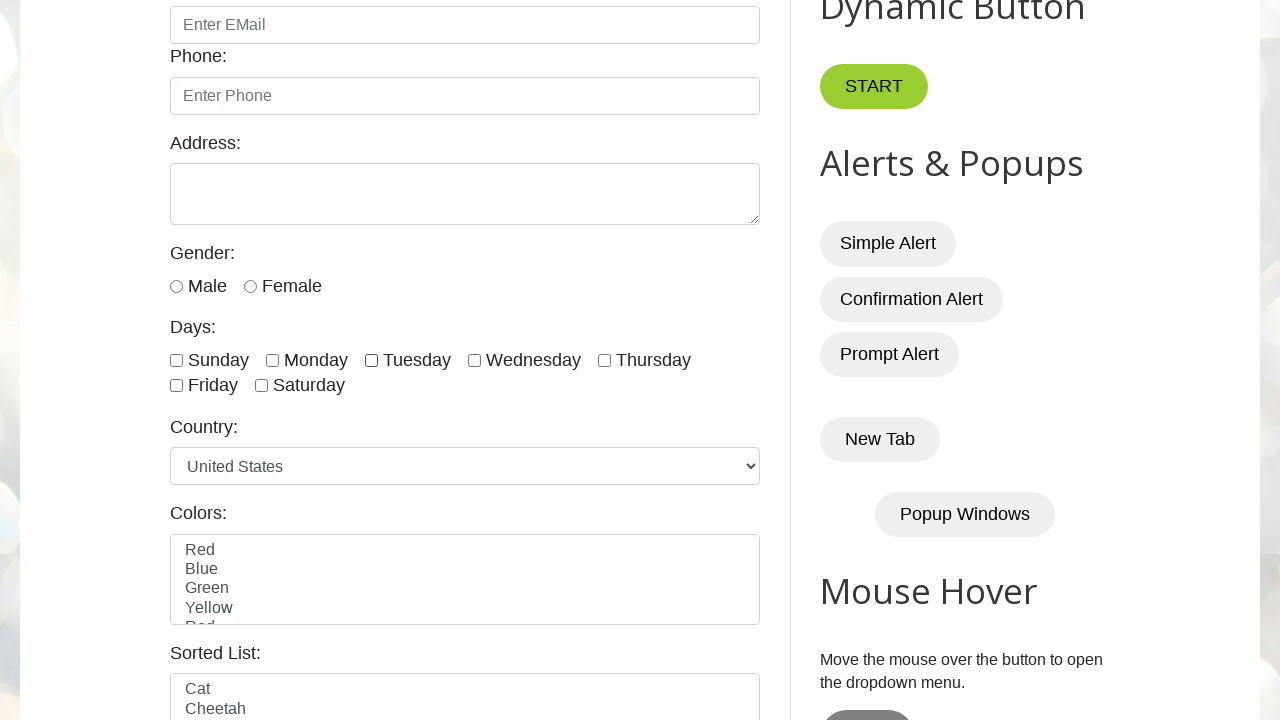